Tests JavaScript alert handling by clicking a button to trigger an alert, accepting it, and verifying the success message

Starting URL: http://practice.cydeo.com/javascript_alerts

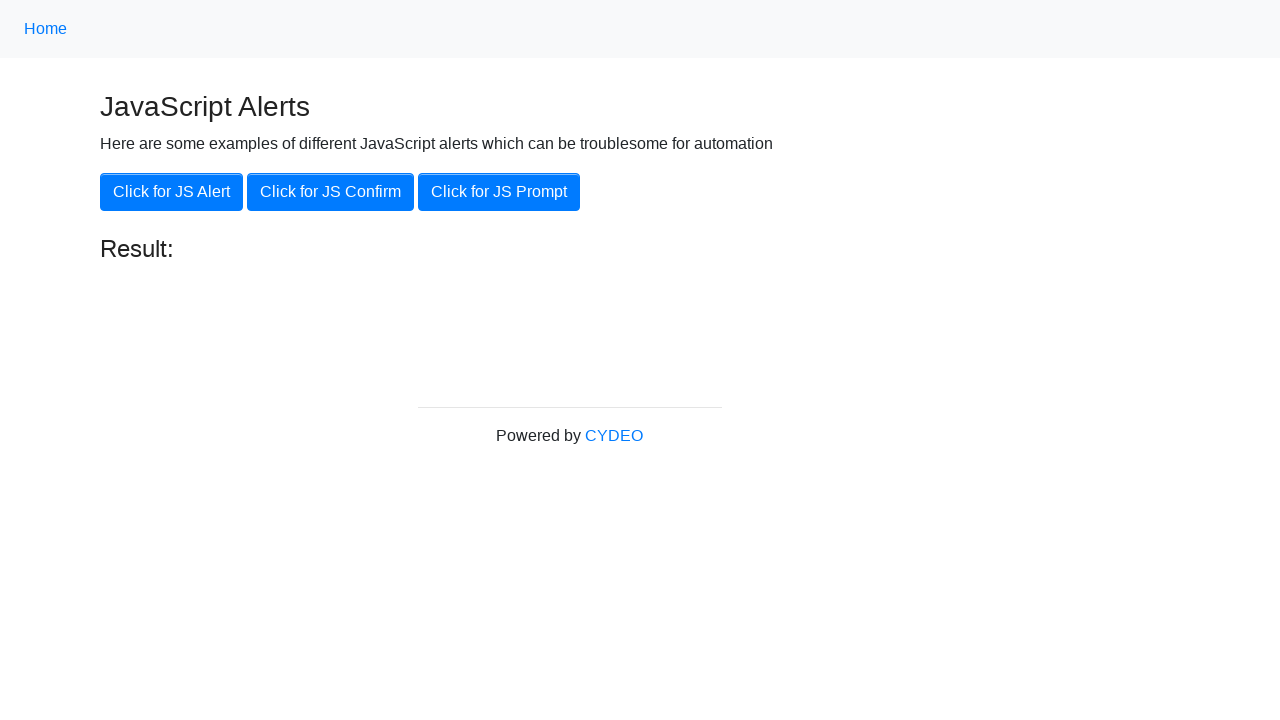

Clicked button to trigger JavaScript alert at (172, 192) on xpath=//button[.='Click for JS Alert']
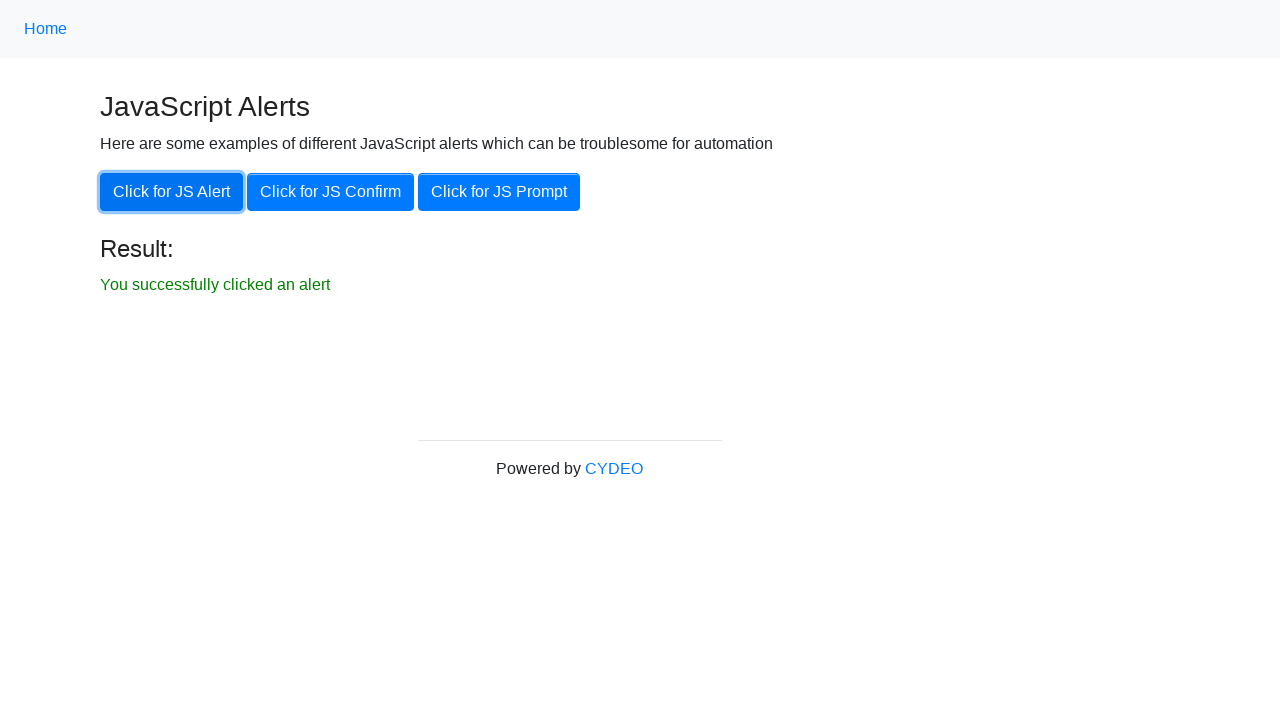

Set up dialog handler to accept alerts
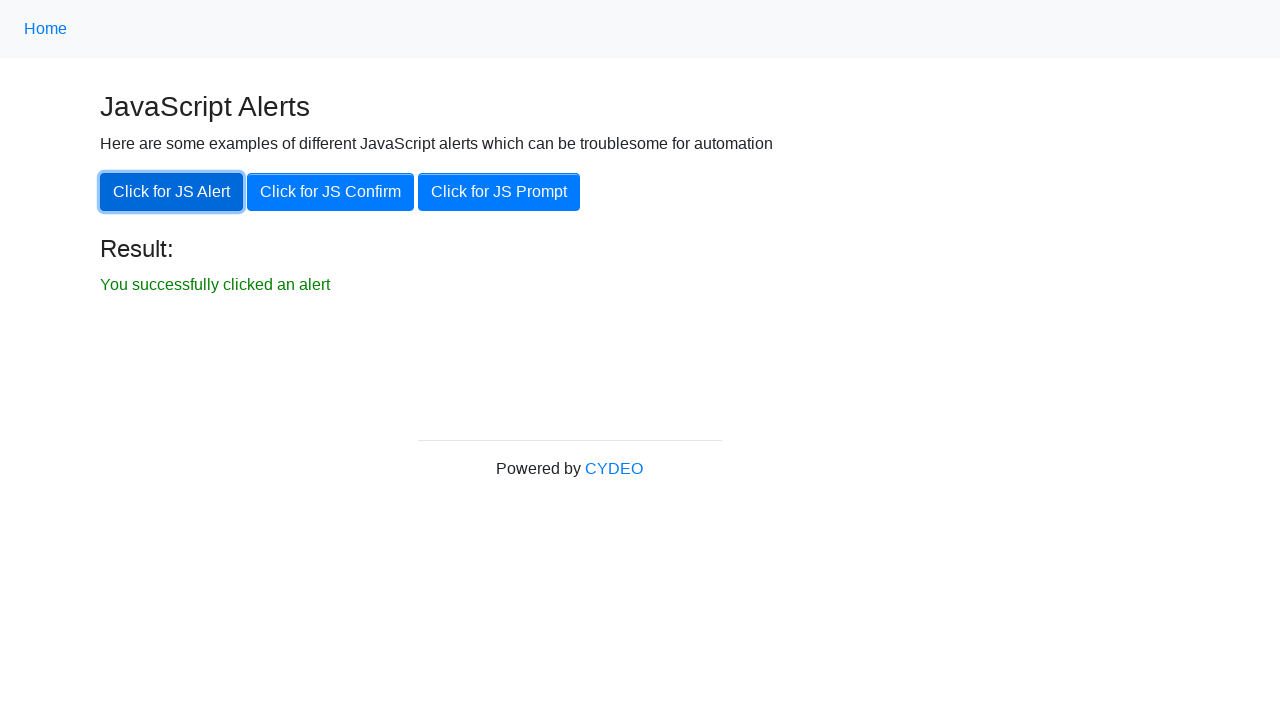

Evaluated JavaScript to suppress alert display
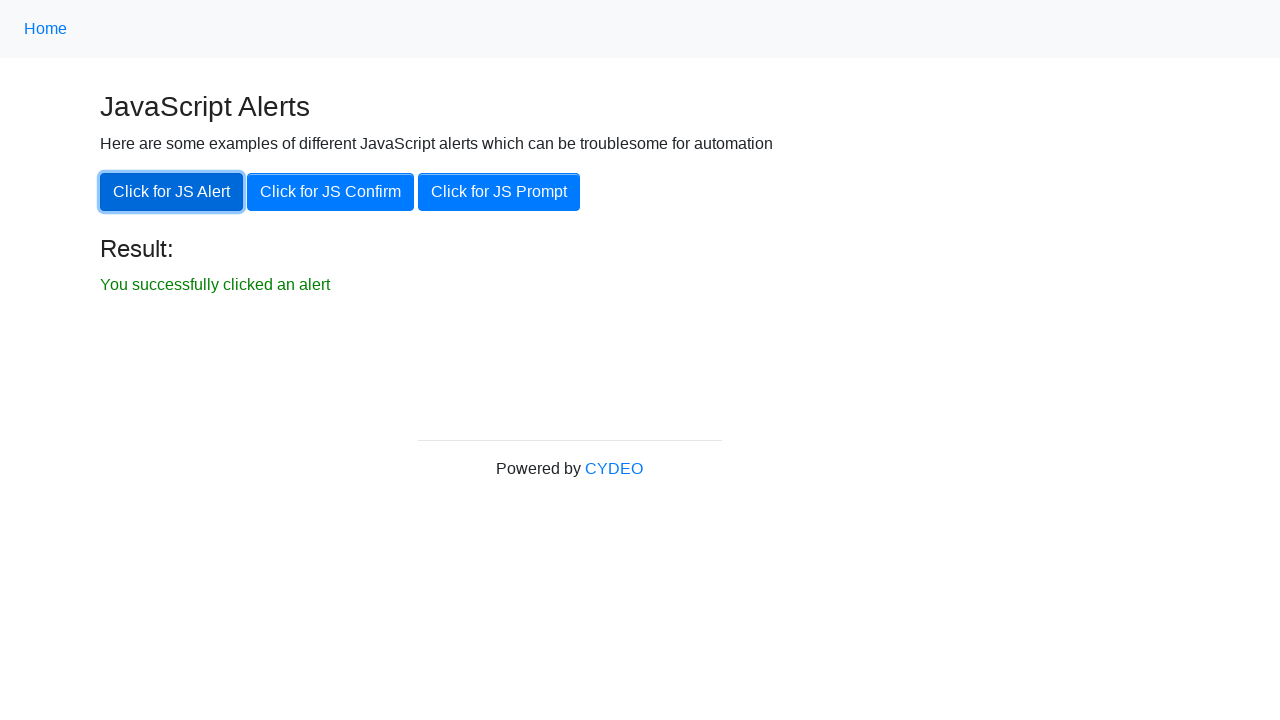

Clicked button again to trigger alert with handler ready at (172, 192) on xpath=//button[.='Click for JS Alert']
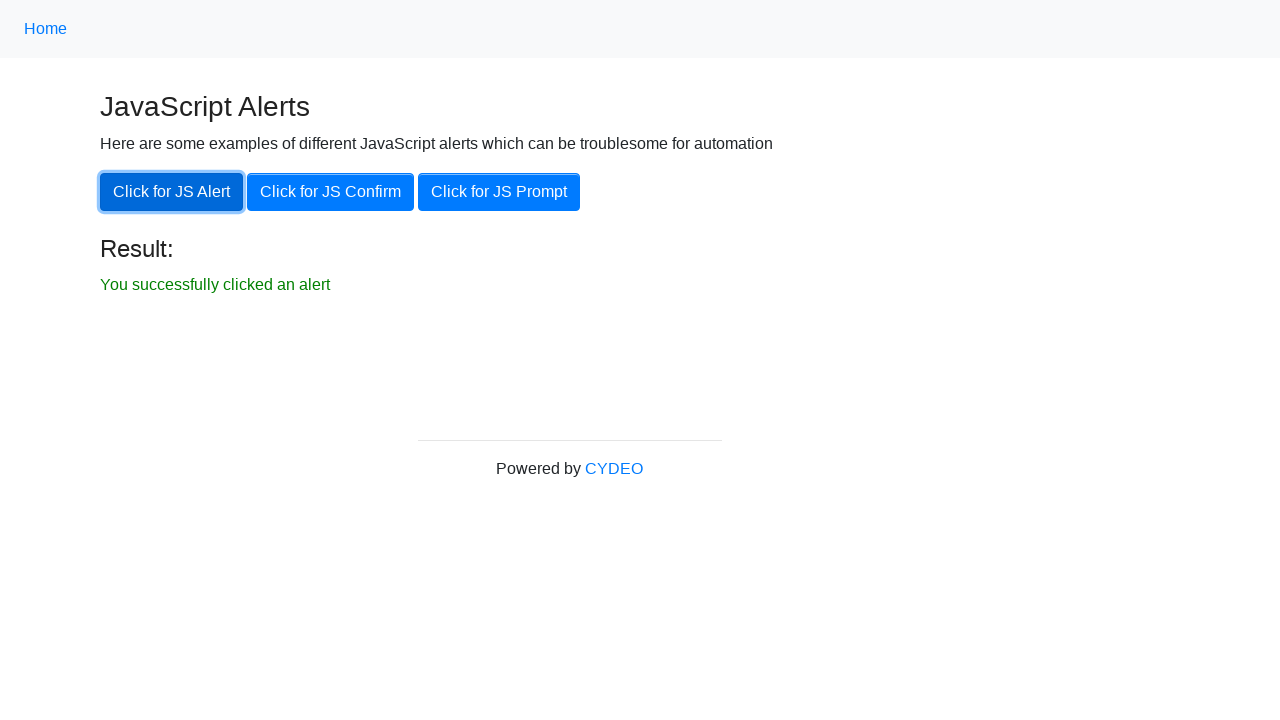

Verified success message appeared after accepting alert
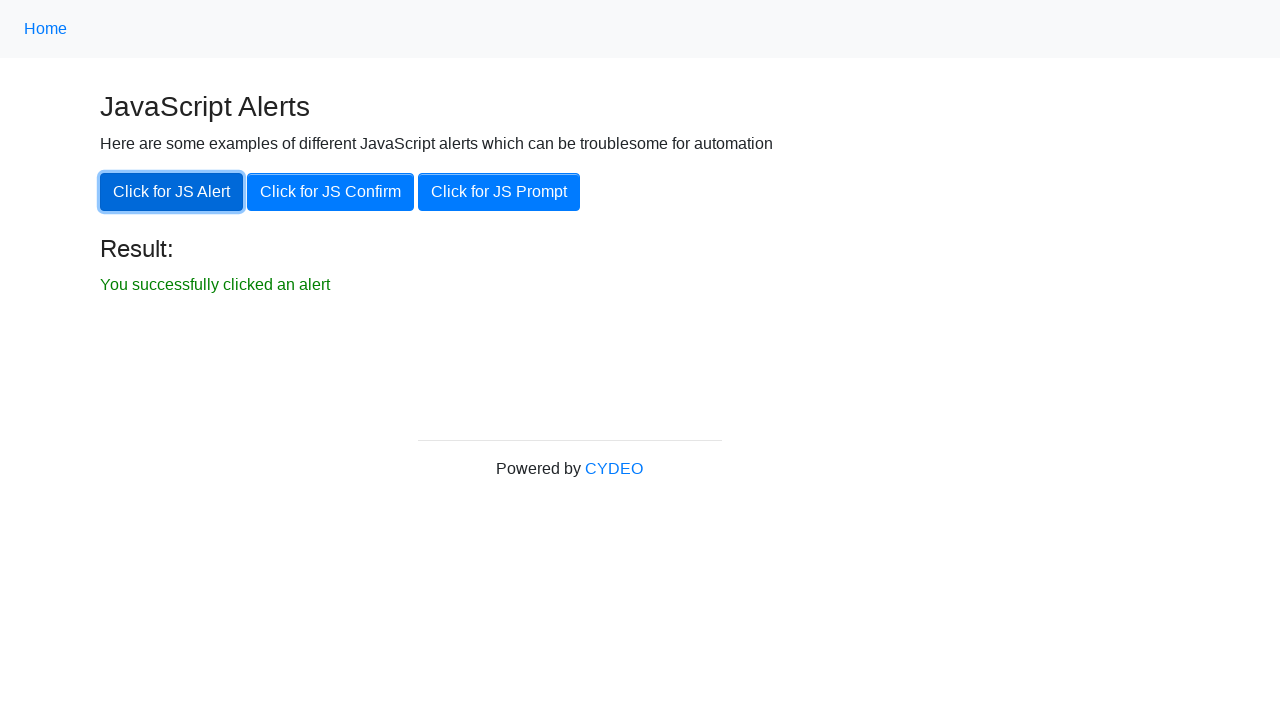

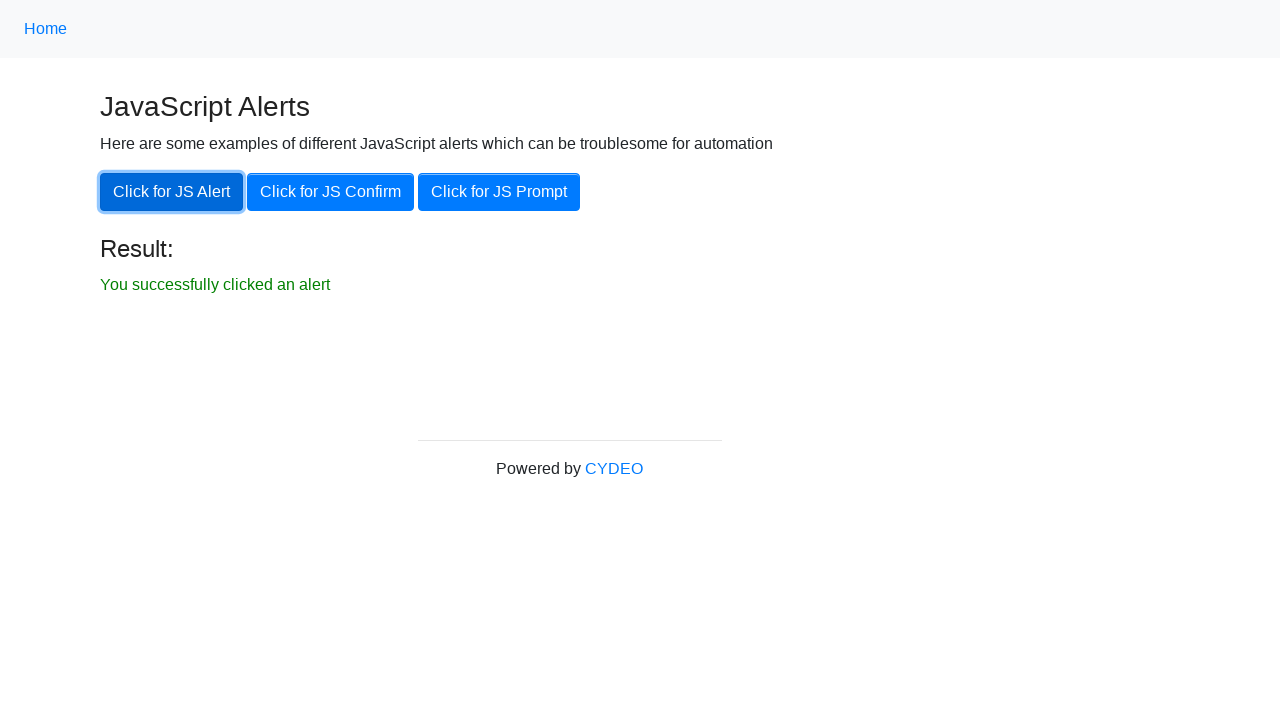